Tests flight search functionality by selecting a departure city from dropdown and submitting the search form

Starting URL: https://blazedemo.com/

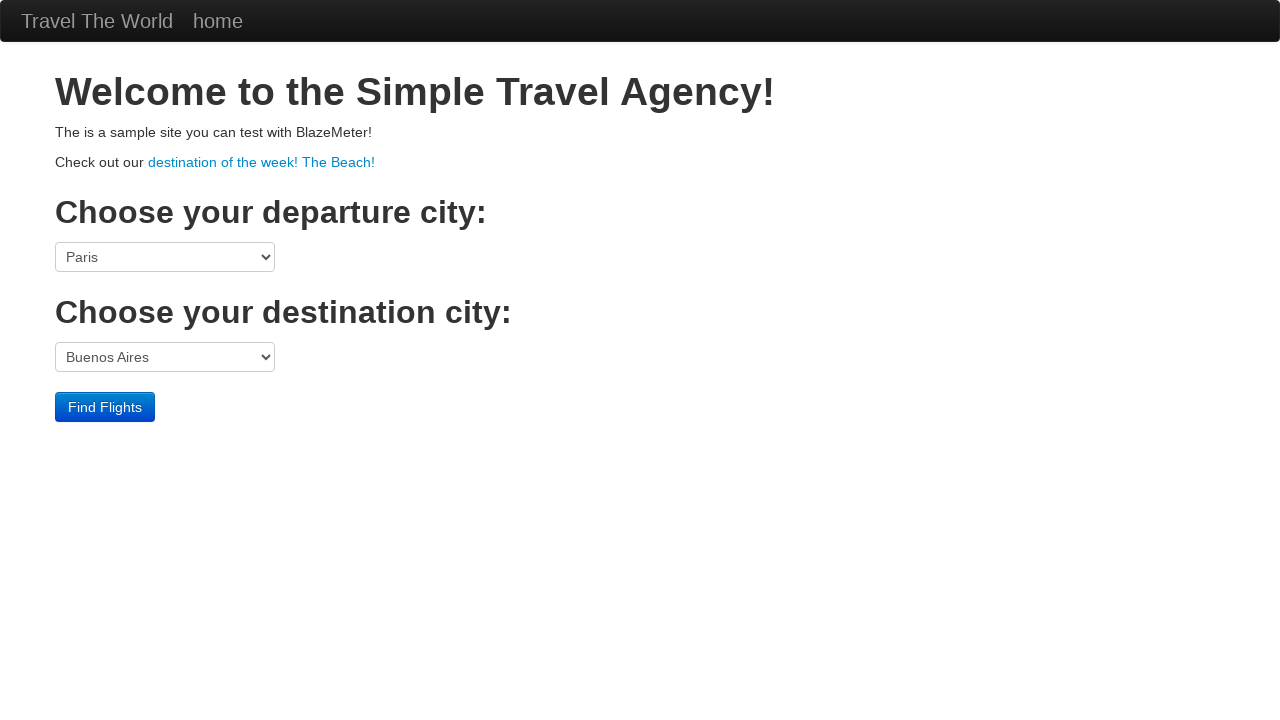

Selected 'Paris' as departure city from dropdown on select[name='fromPort']
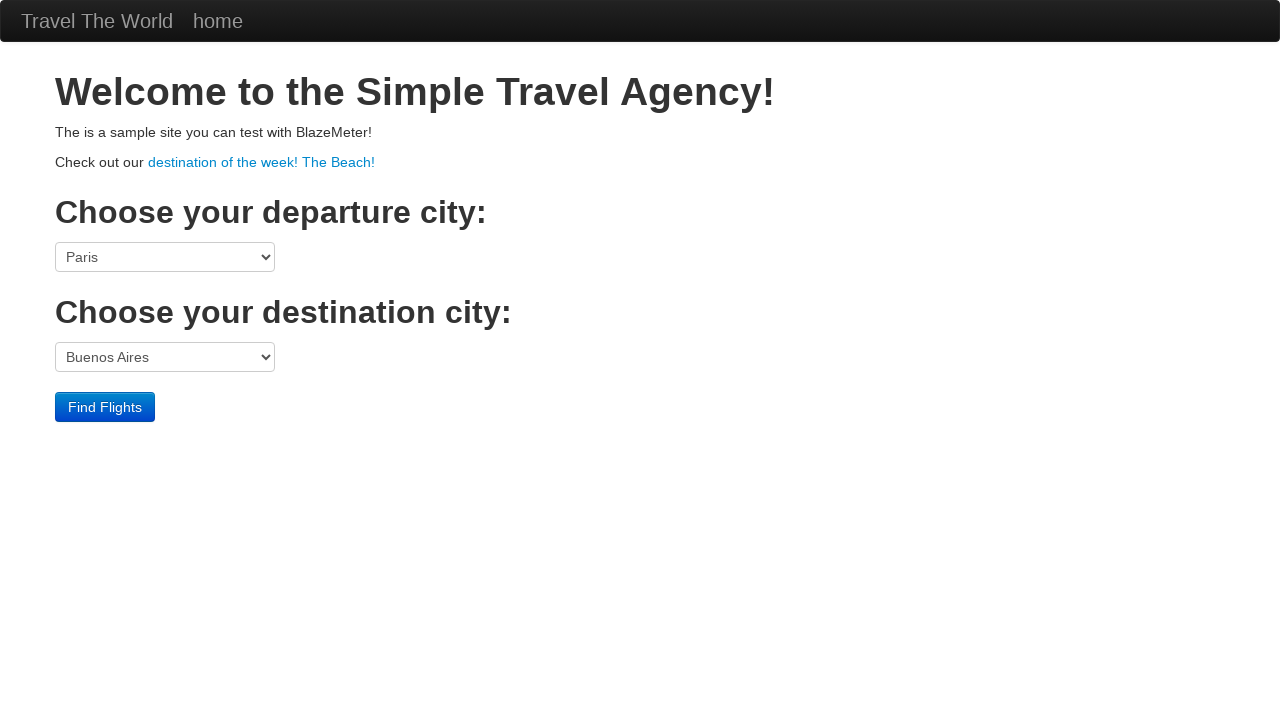

Clicked search/submit button to perform flight search at (105, 407) on .btn-primary
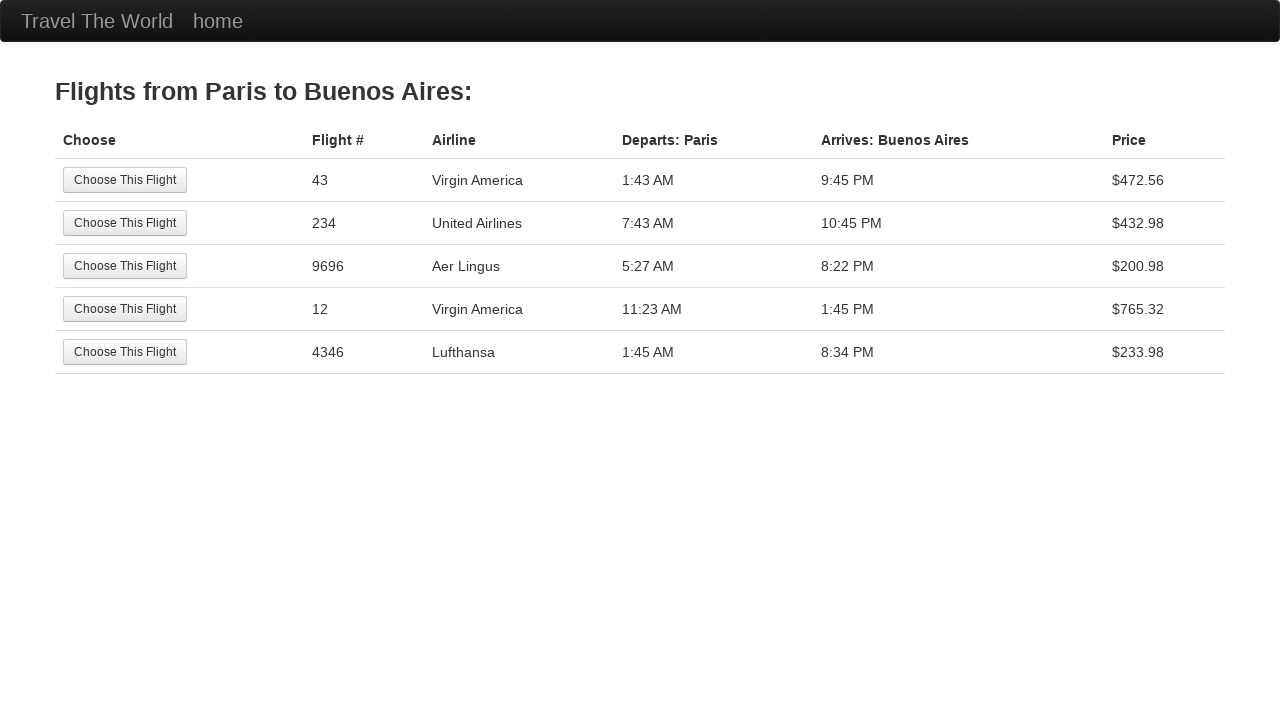

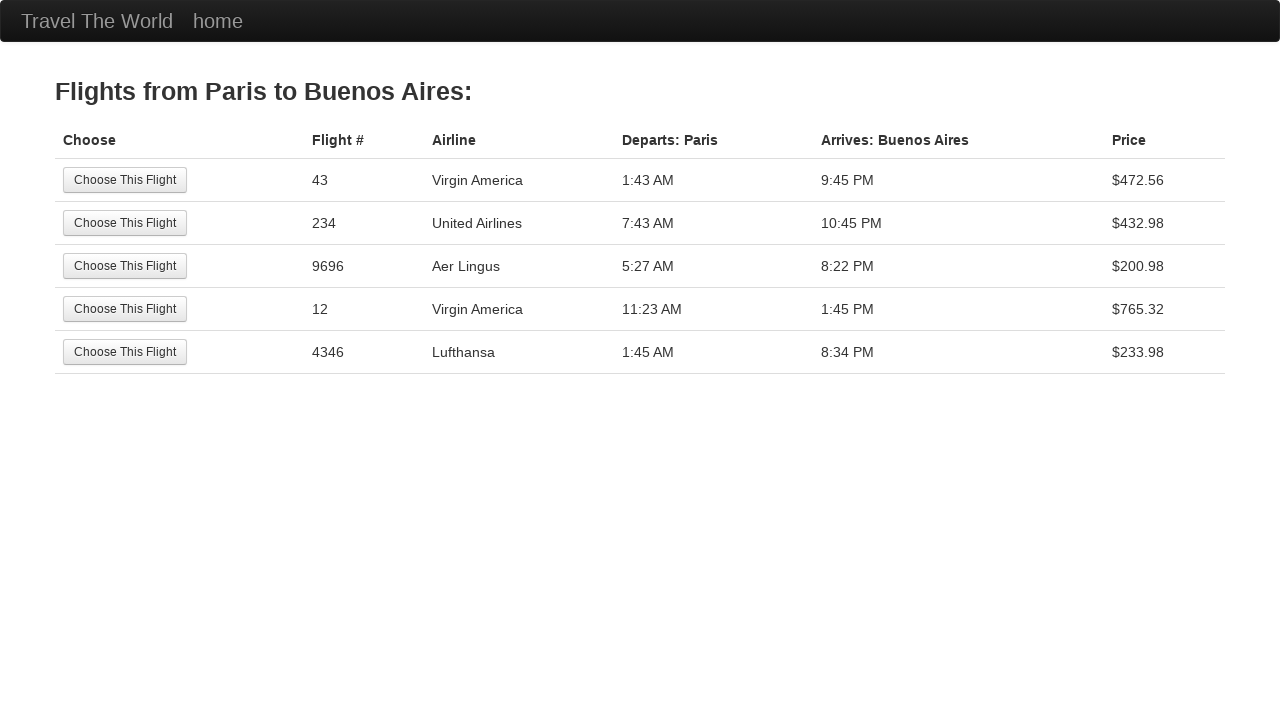